Tests browser back button navigation through filter views

Starting URL: https://demo.playwright.dev/todomvc

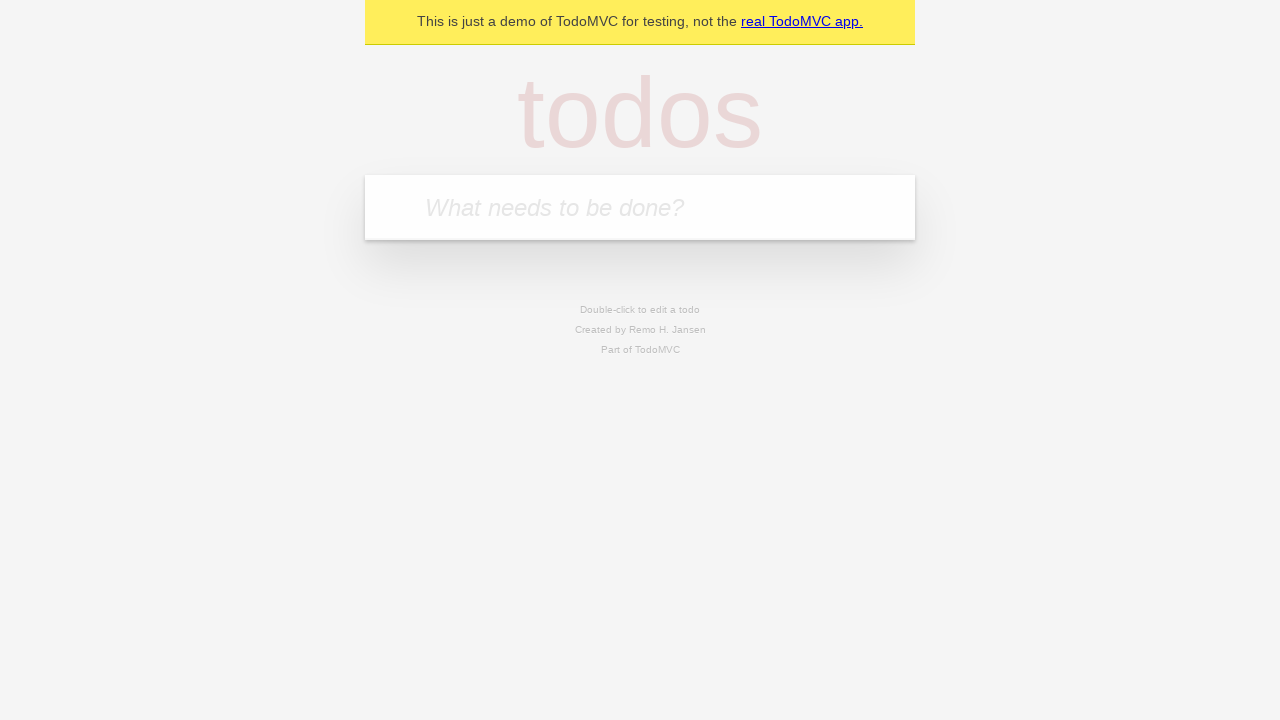

Filled new todo field with 'buy some cheese' on .new-todo
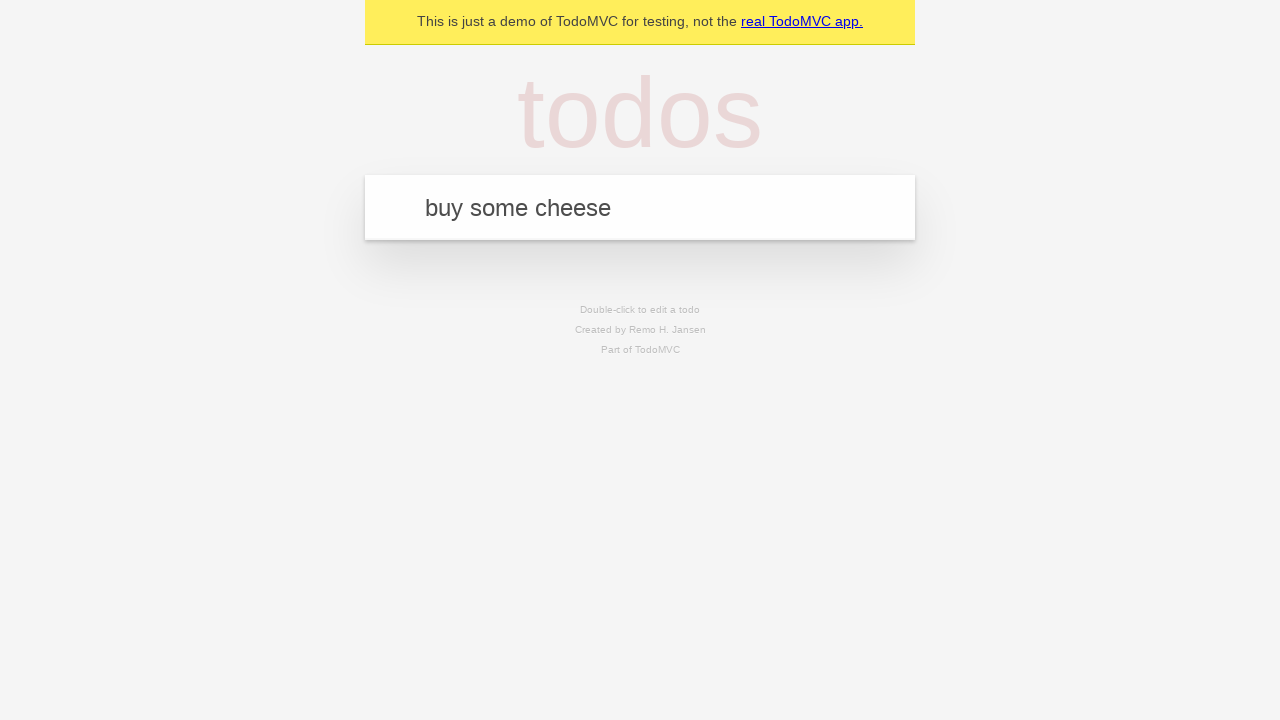

Pressed Enter to add first todo on .new-todo
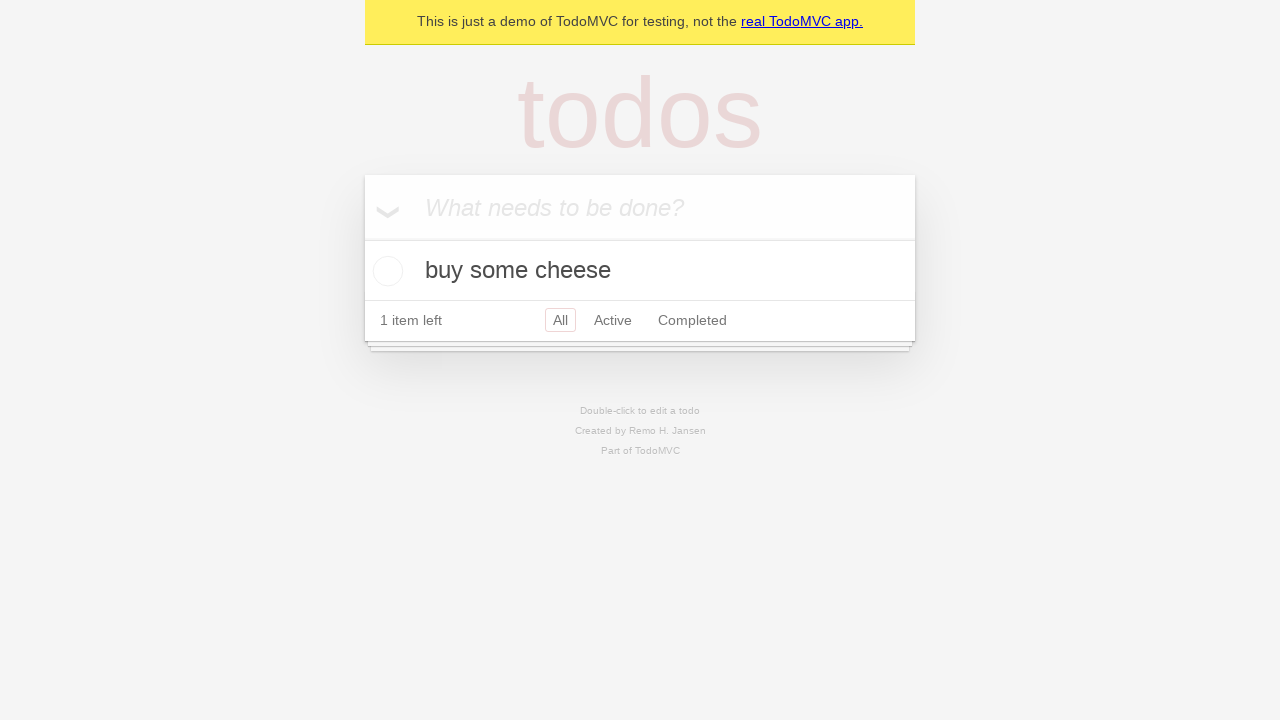

Filled new todo field with 'feed the cat' on .new-todo
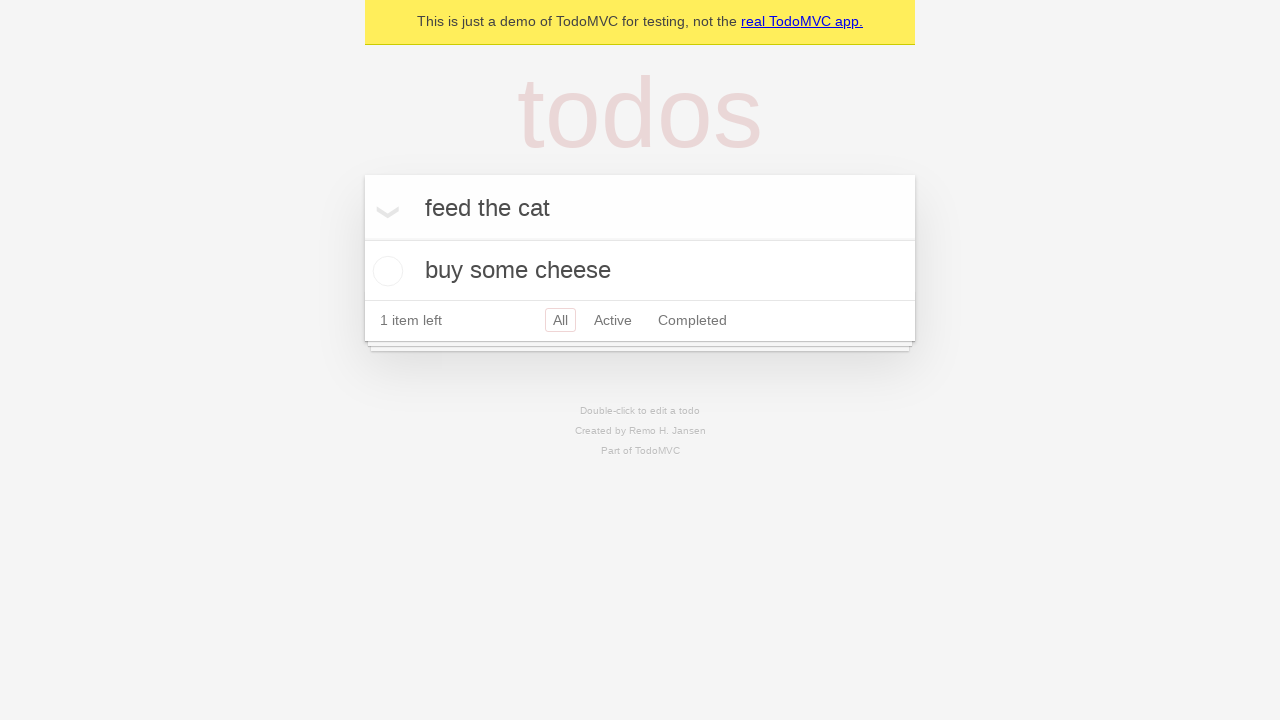

Pressed Enter to add second todo on .new-todo
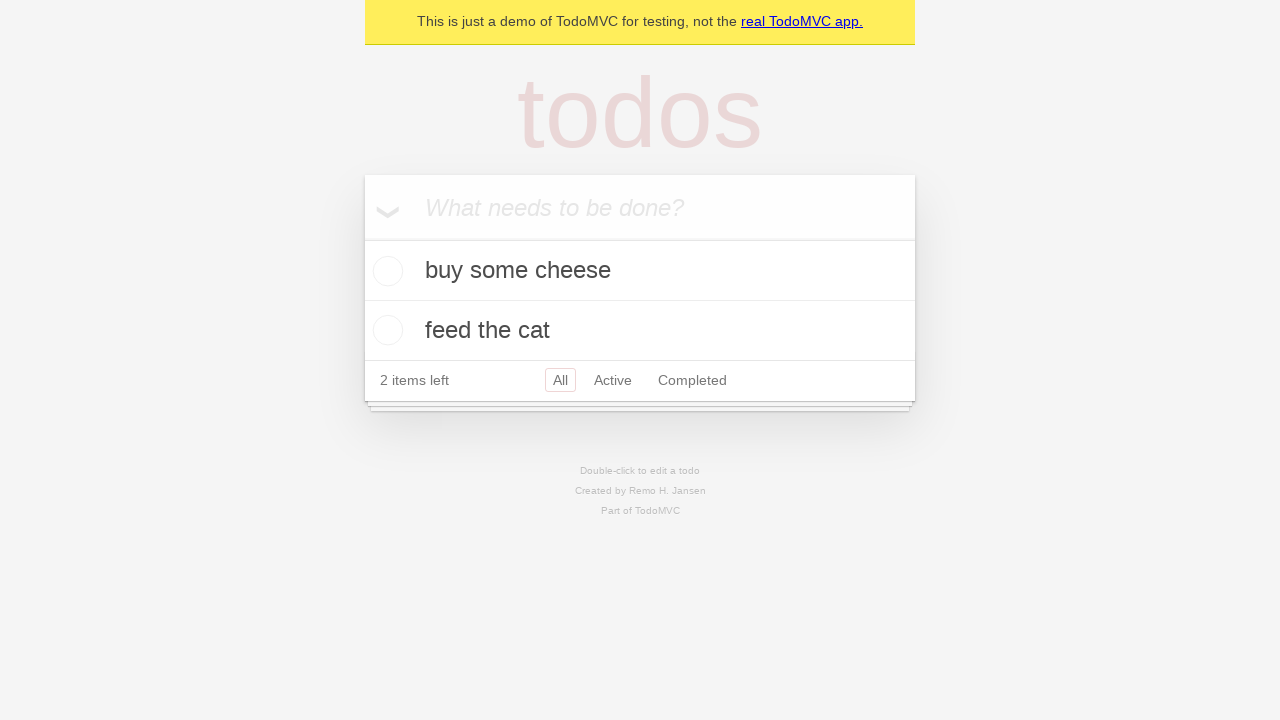

Filled new todo field with 'book a doctors appointment' on .new-todo
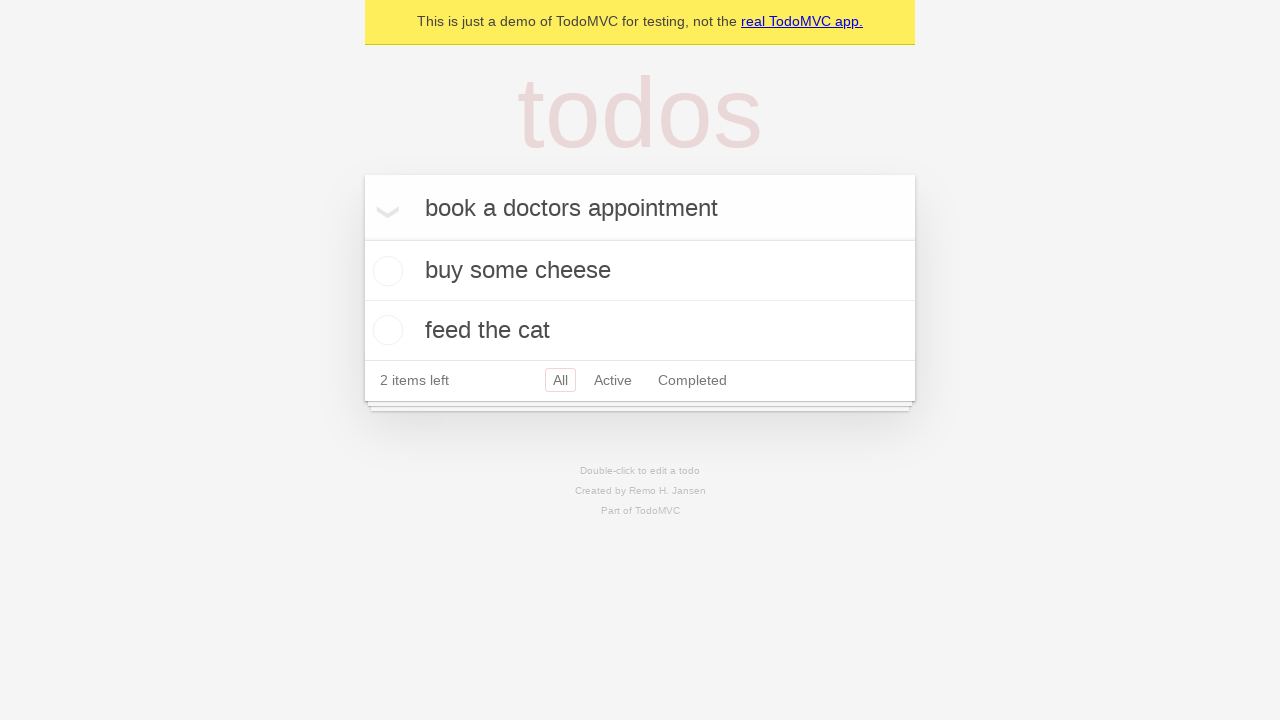

Pressed Enter to add third todo on .new-todo
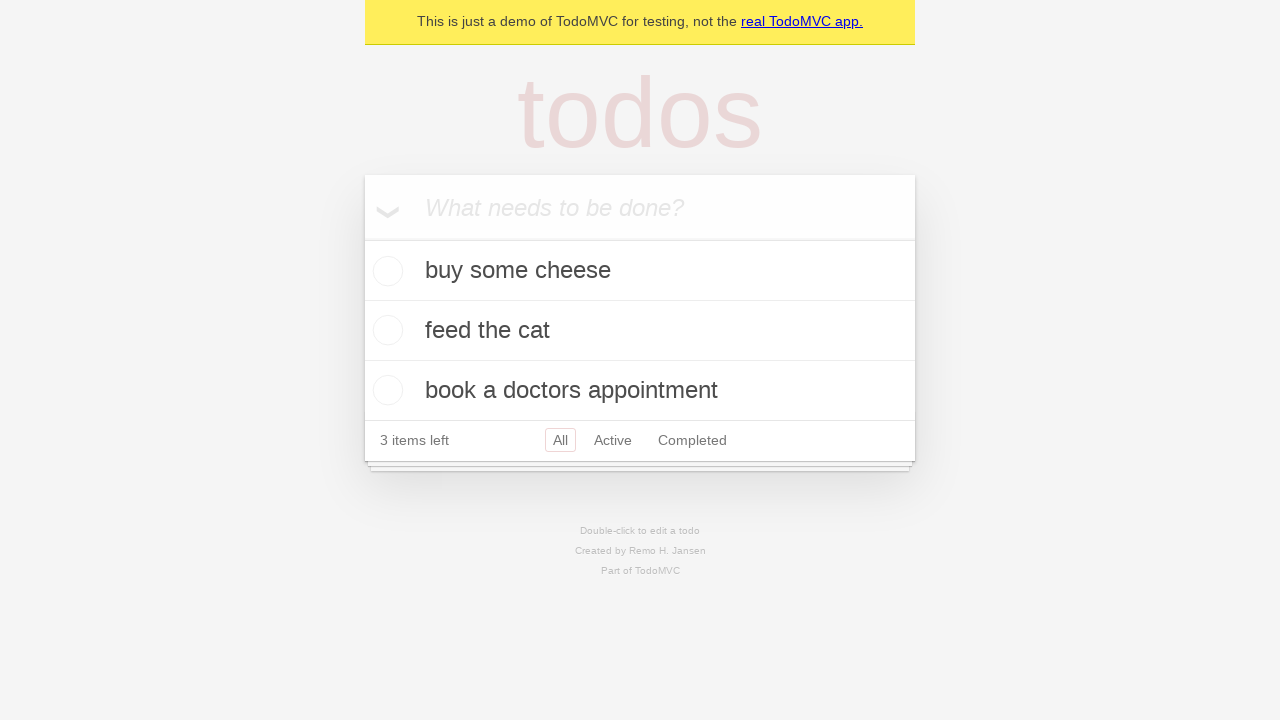

Checked the second todo item at (385, 330) on .todo-list li .toggle >> nth=1
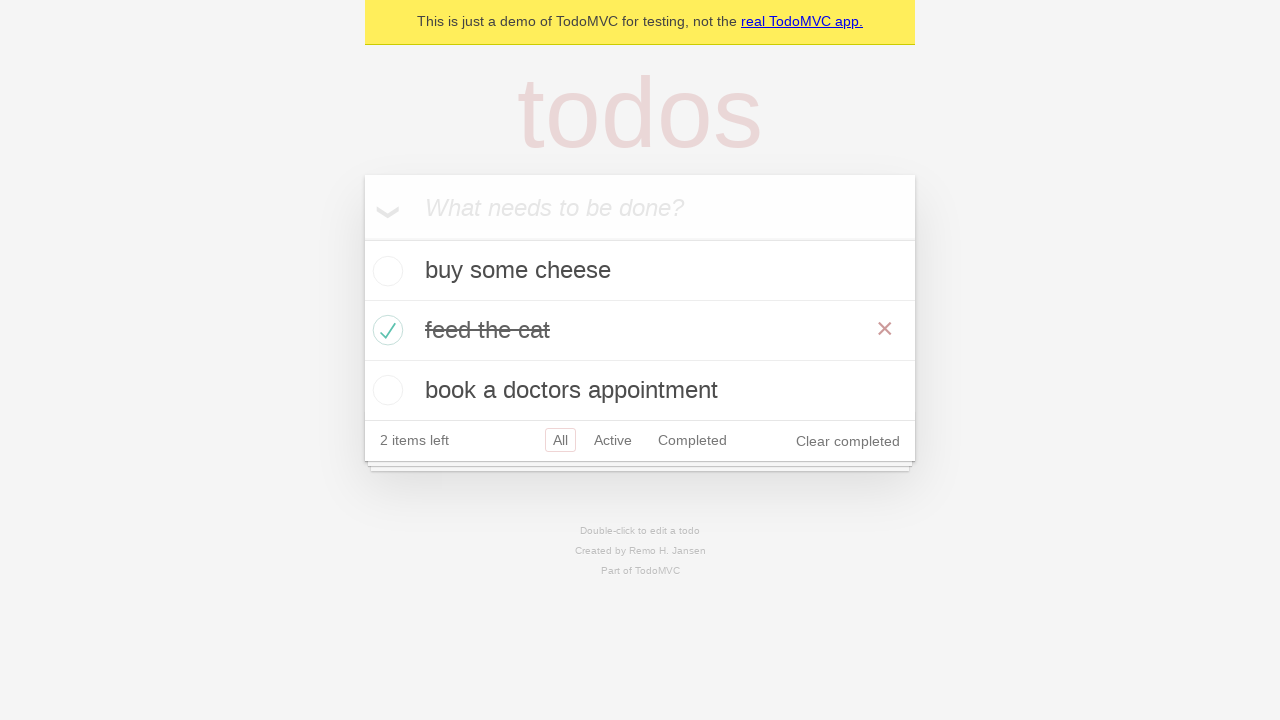

Clicked 'All' filter at (560, 440) on .filters >> text=All
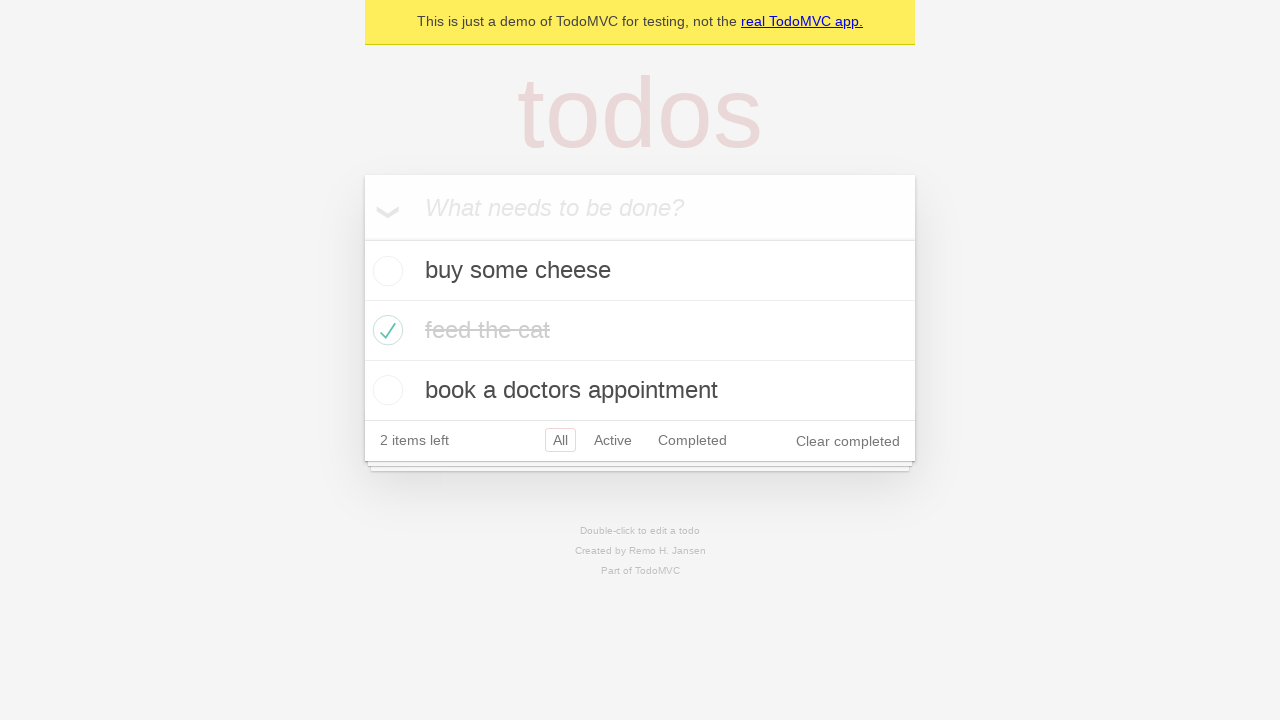

Clicked 'Active' filter at (613, 440) on .filters >> text=Active
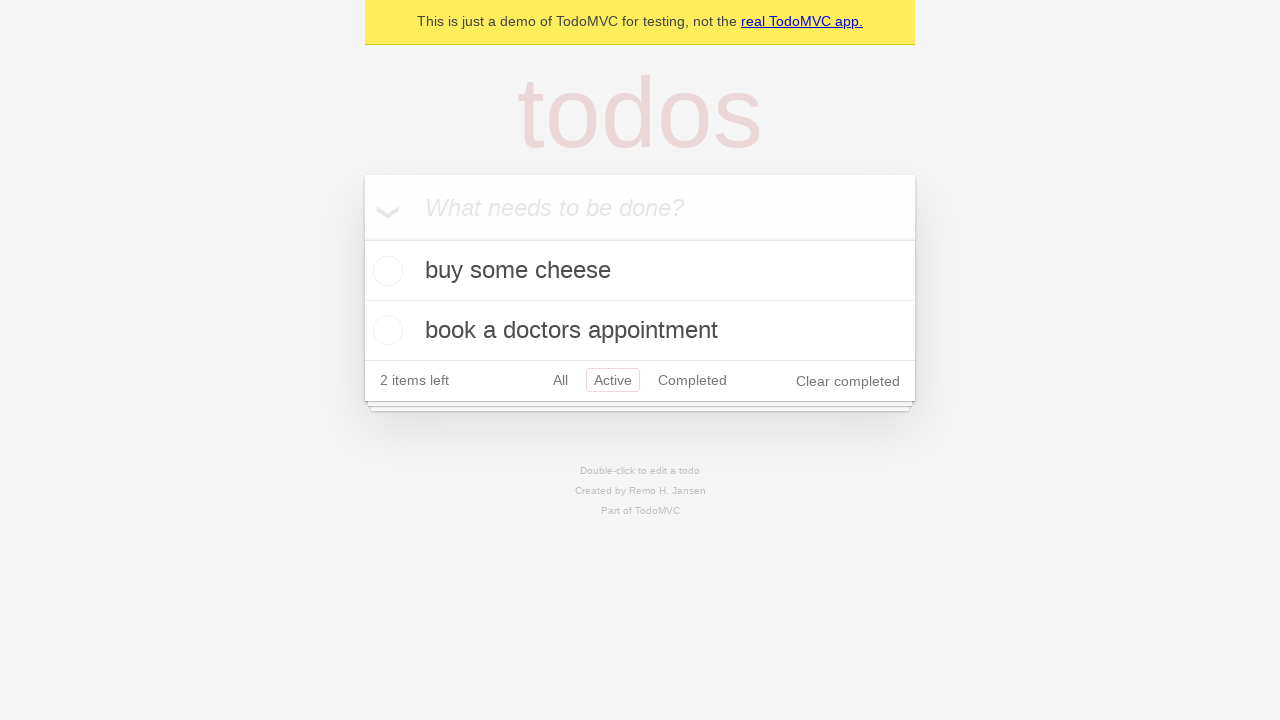

Clicked 'Completed' filter at (692, 380) on .filters >> text=Completed
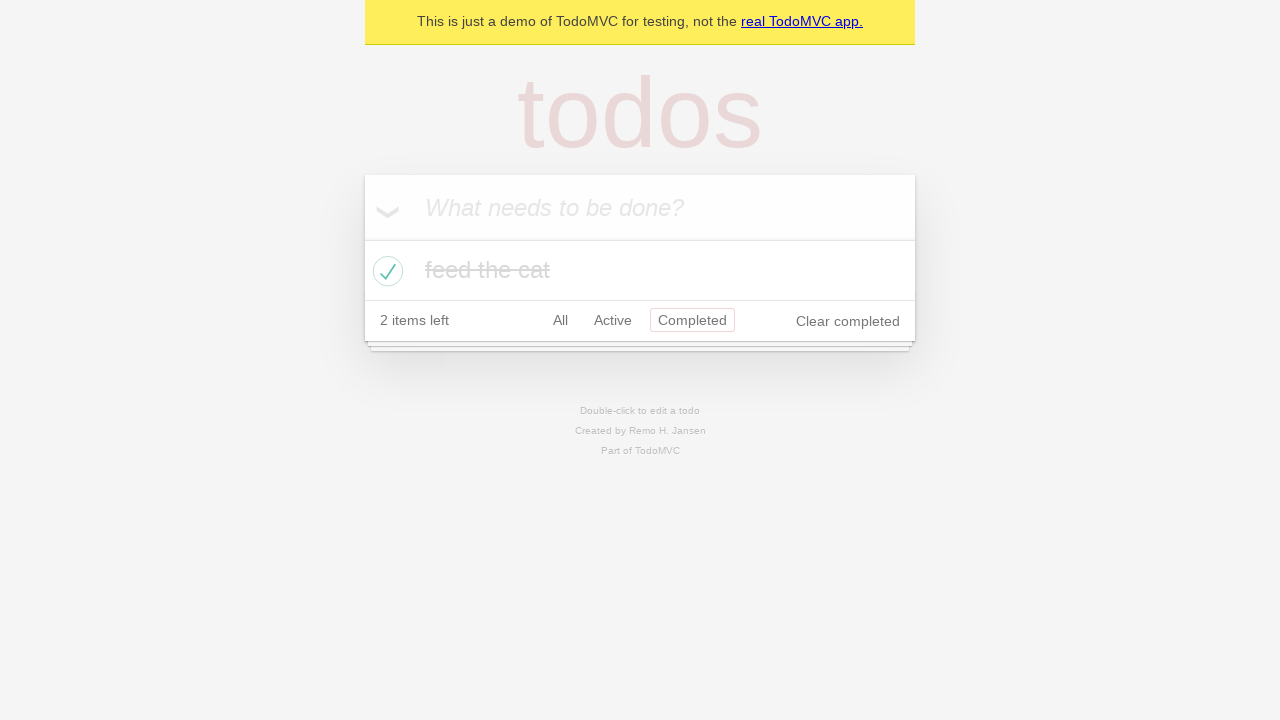

Navigated back from Completed filter to Active filter
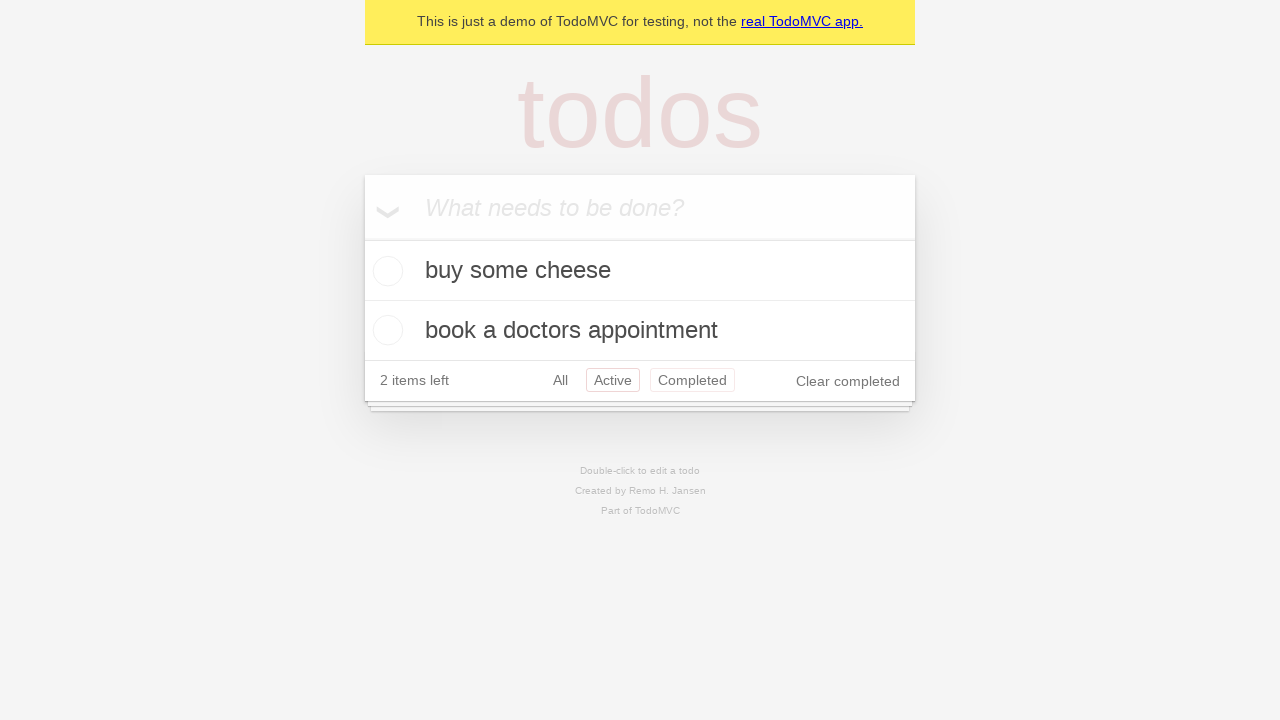

Navigated back from Active filter to All filter
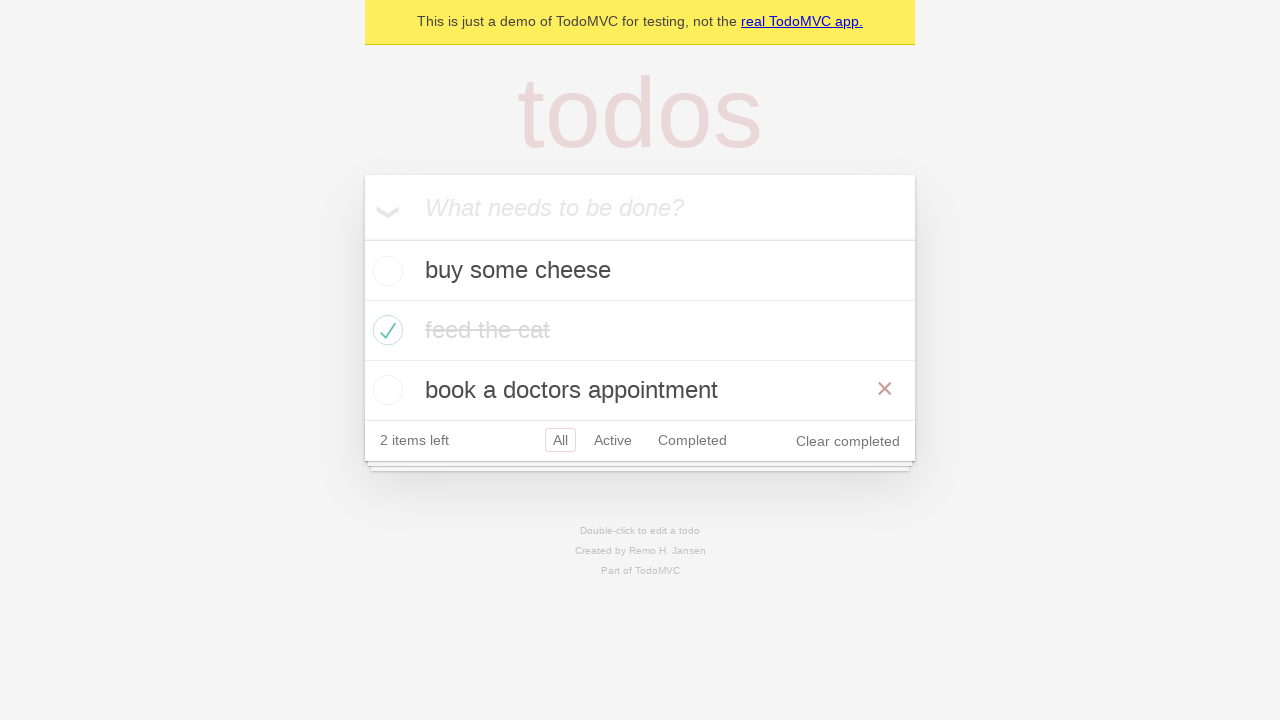

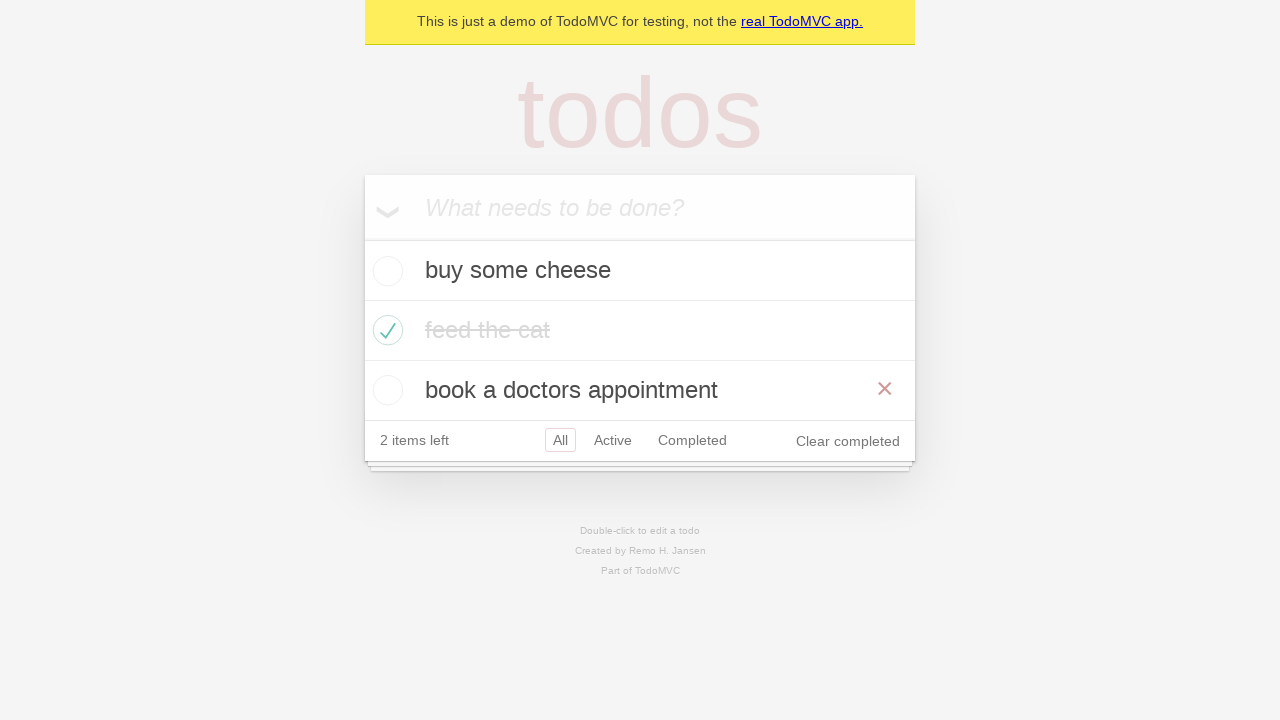